Navigates to the Harley-Davidson India homepage and verifies it loads successfully

Starting URL: https://www.harley-davidson.com/in/en/index.html

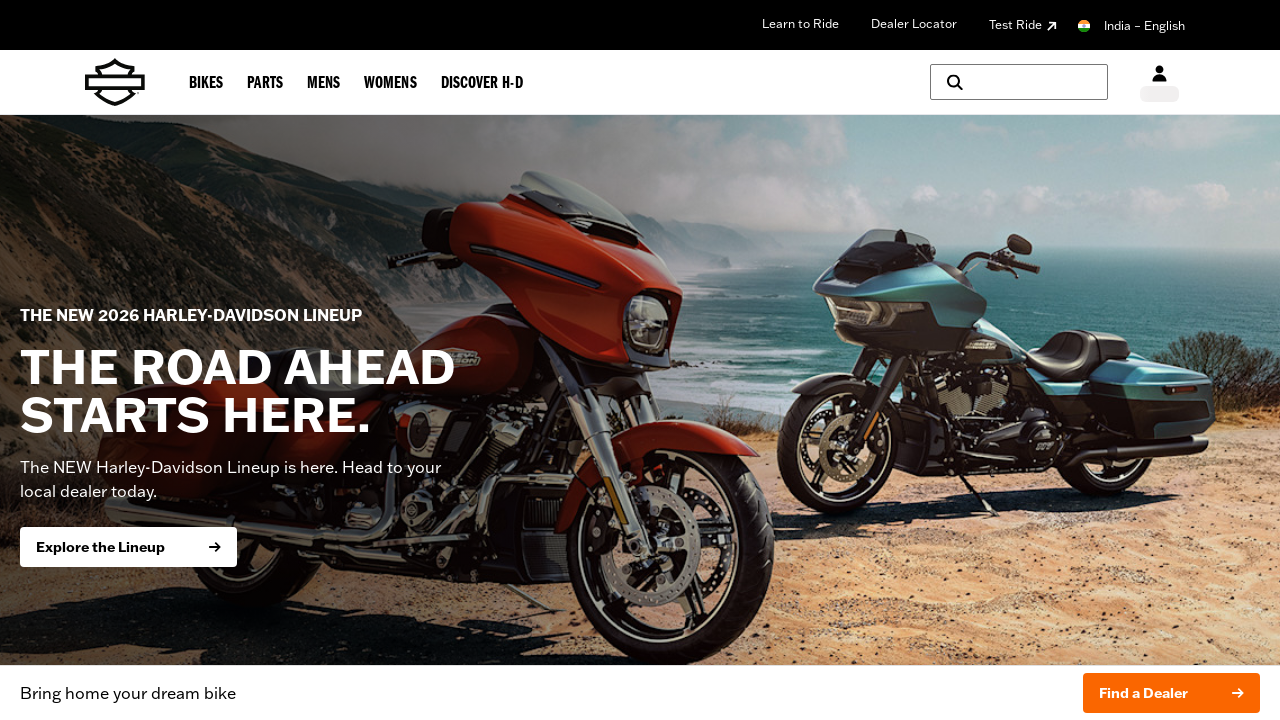

Page DOM content loaded
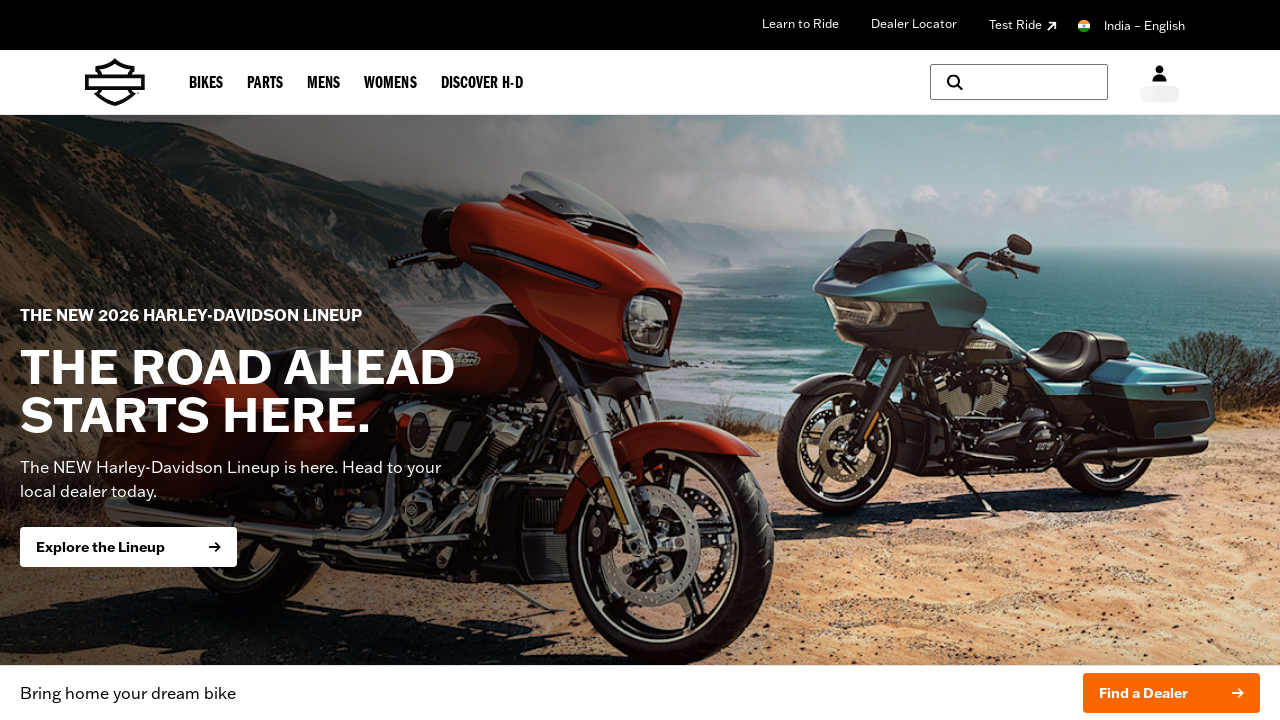

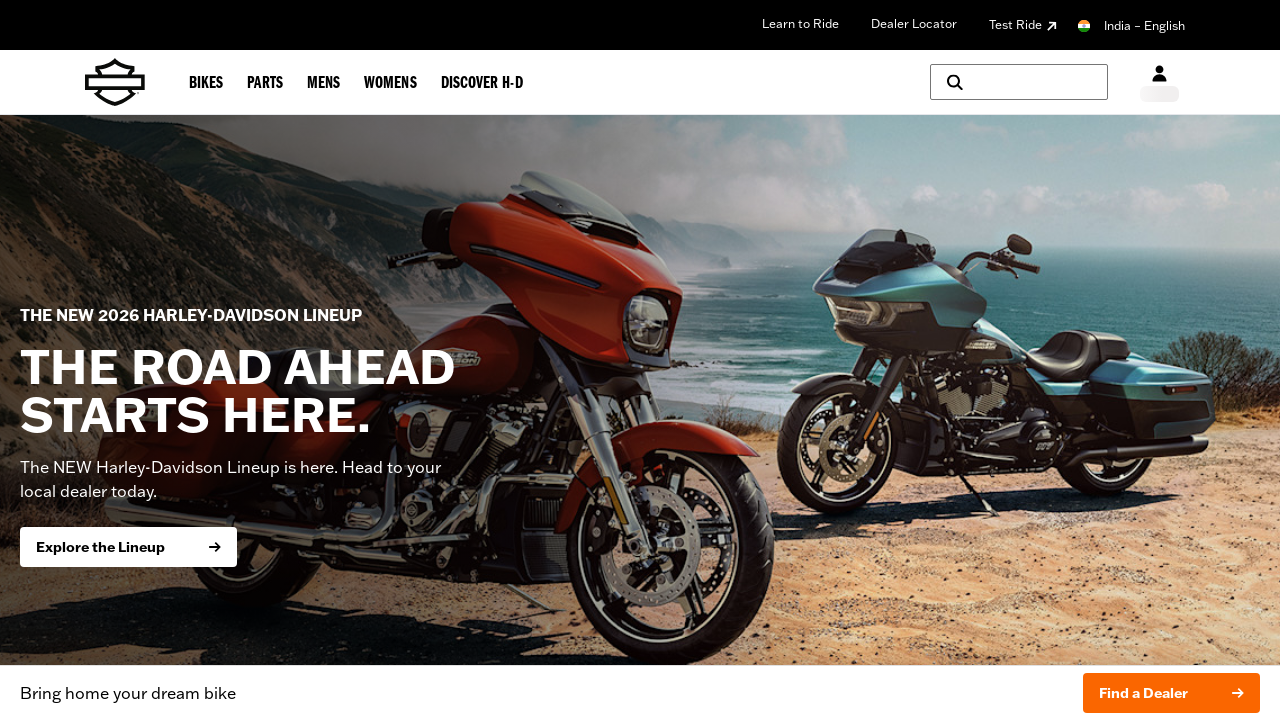